Tests selection states by clicking age radio button and Java checkbox, verifying they become selected, then clicking Java again to deselect it

Starting URL: https://automationfc.github.io/basic-form/index.html

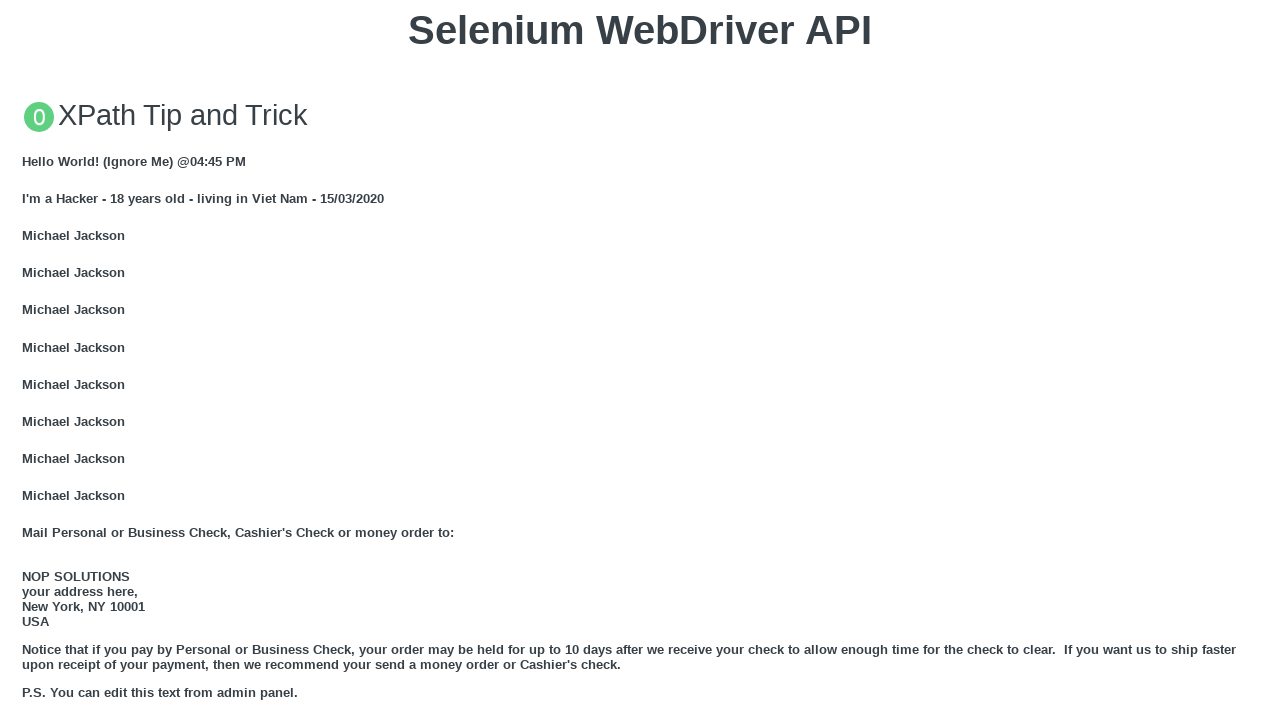

Clicked 'Under 18' age radio button at (28, 360) on input#under_18
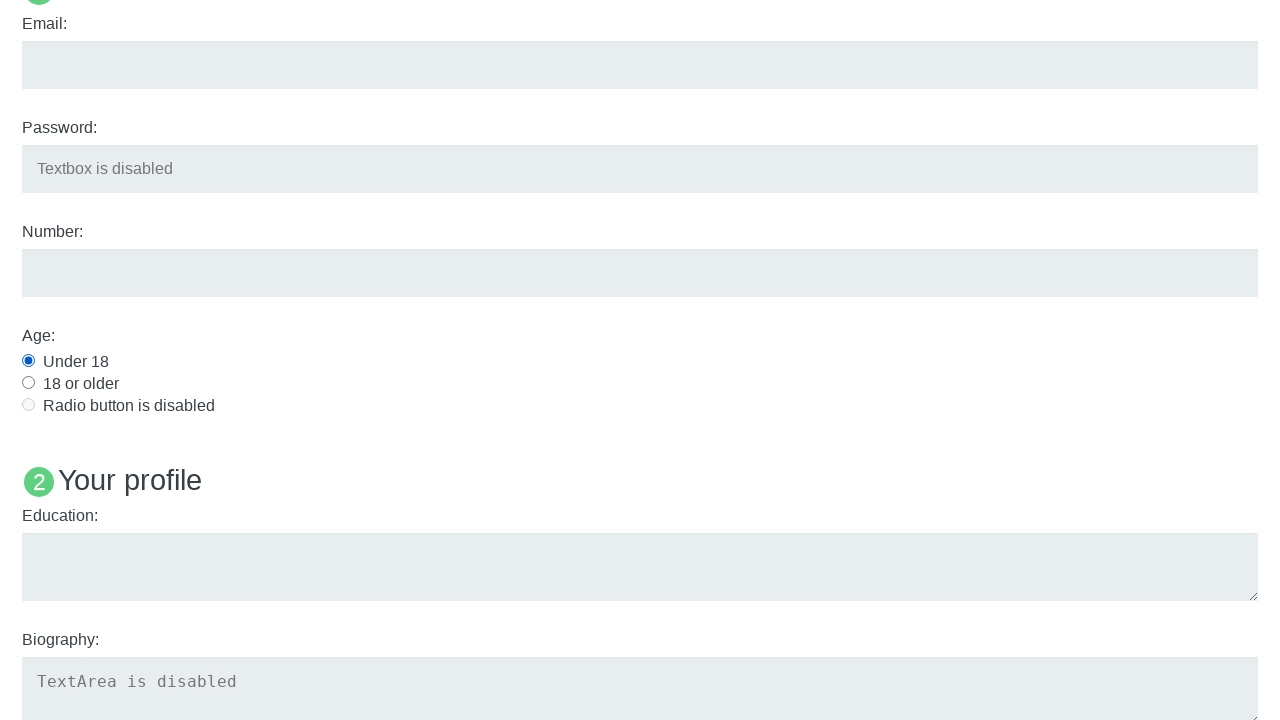

Clicked Java checkbox to select it at (28, 361) on input#java
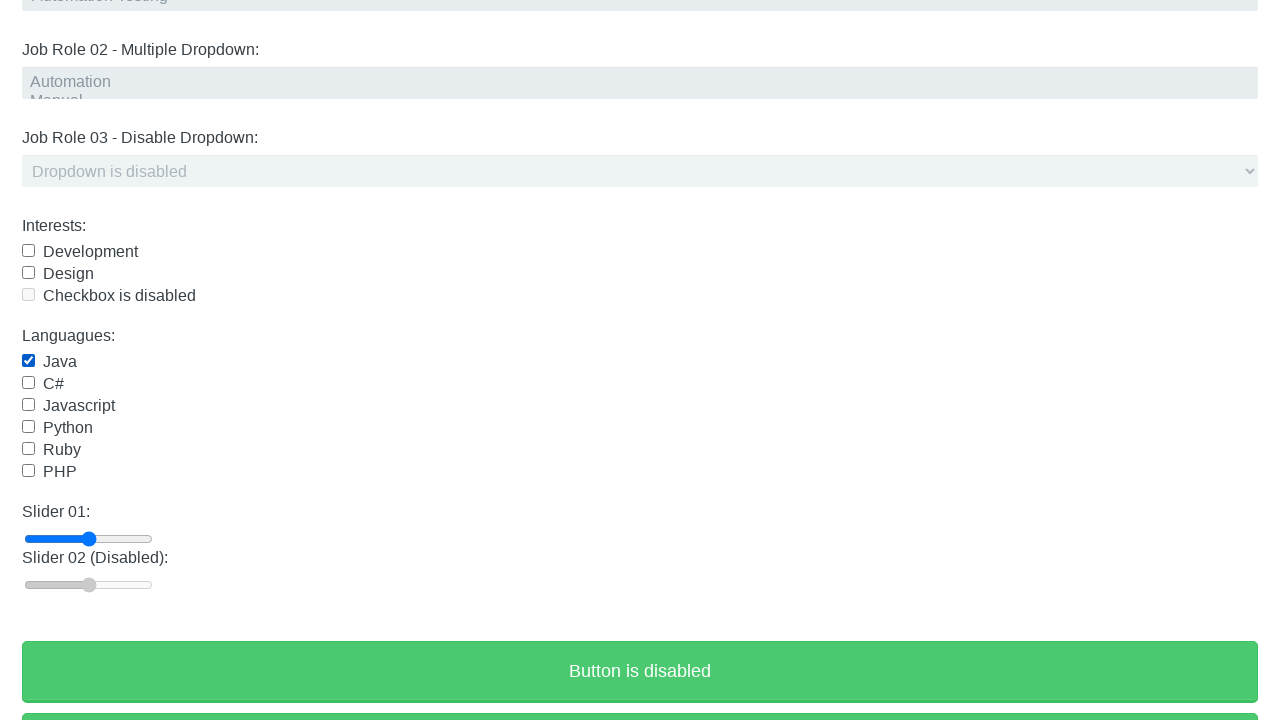

Verified 'Under 18' radio button is checked
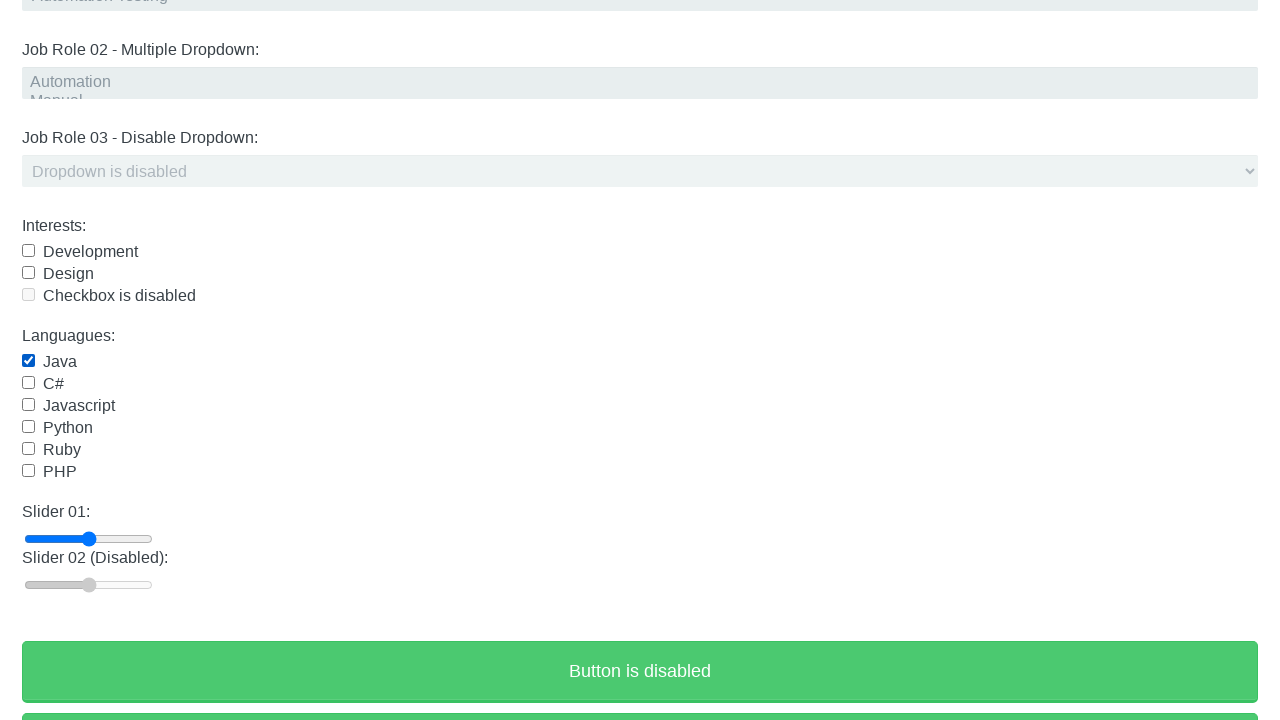

Verified Java checkbox is checked
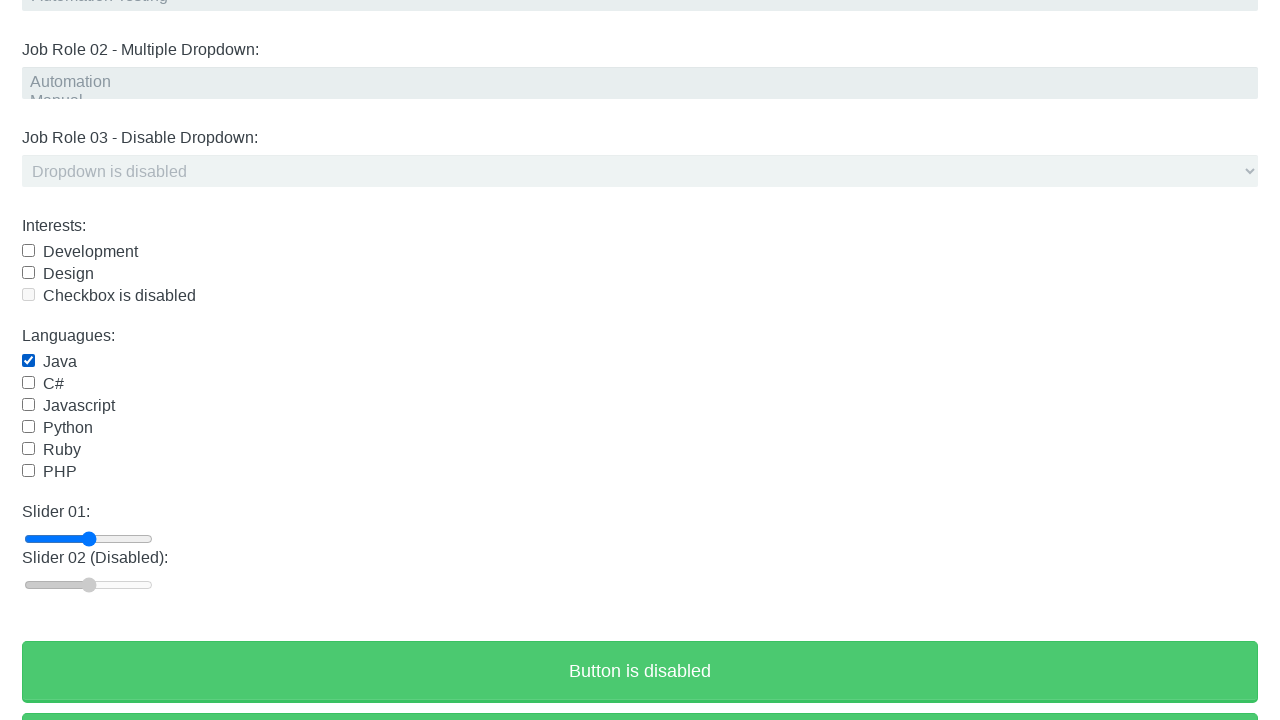

Clicked Java checkbox again to deselect it at (28, 361) on input#java
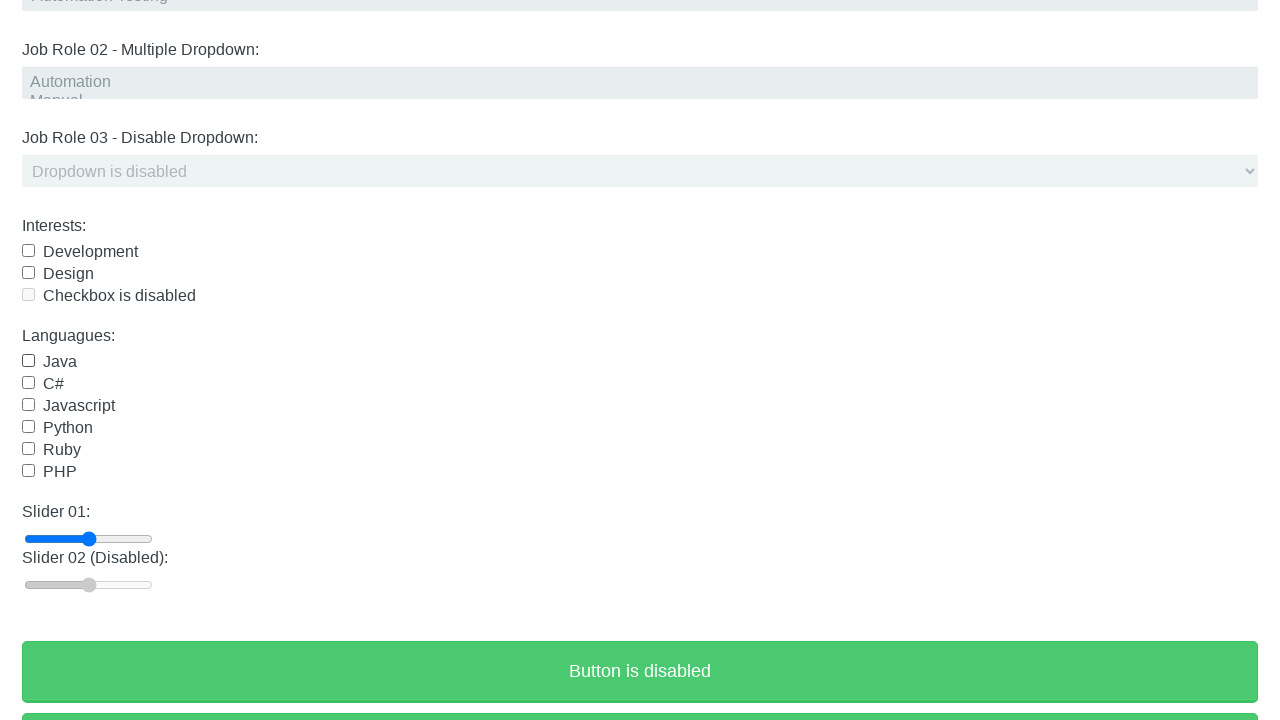

Verified Java checkbox is now unchecked
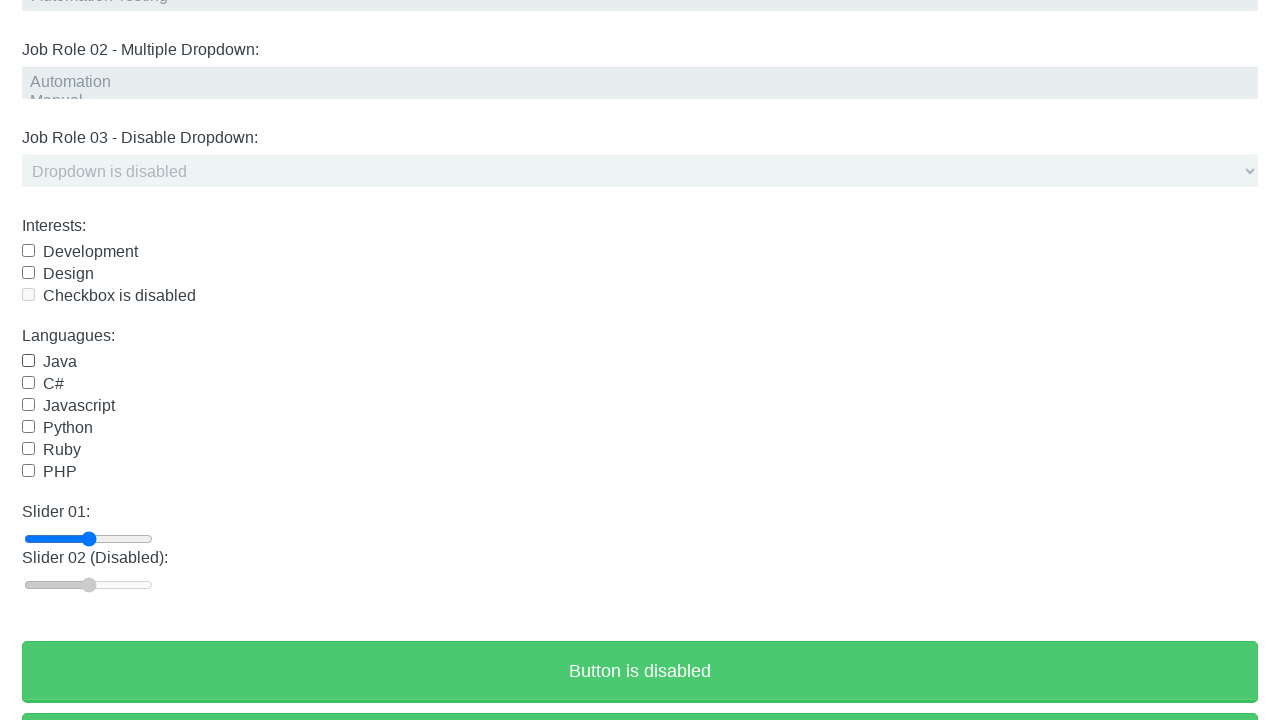

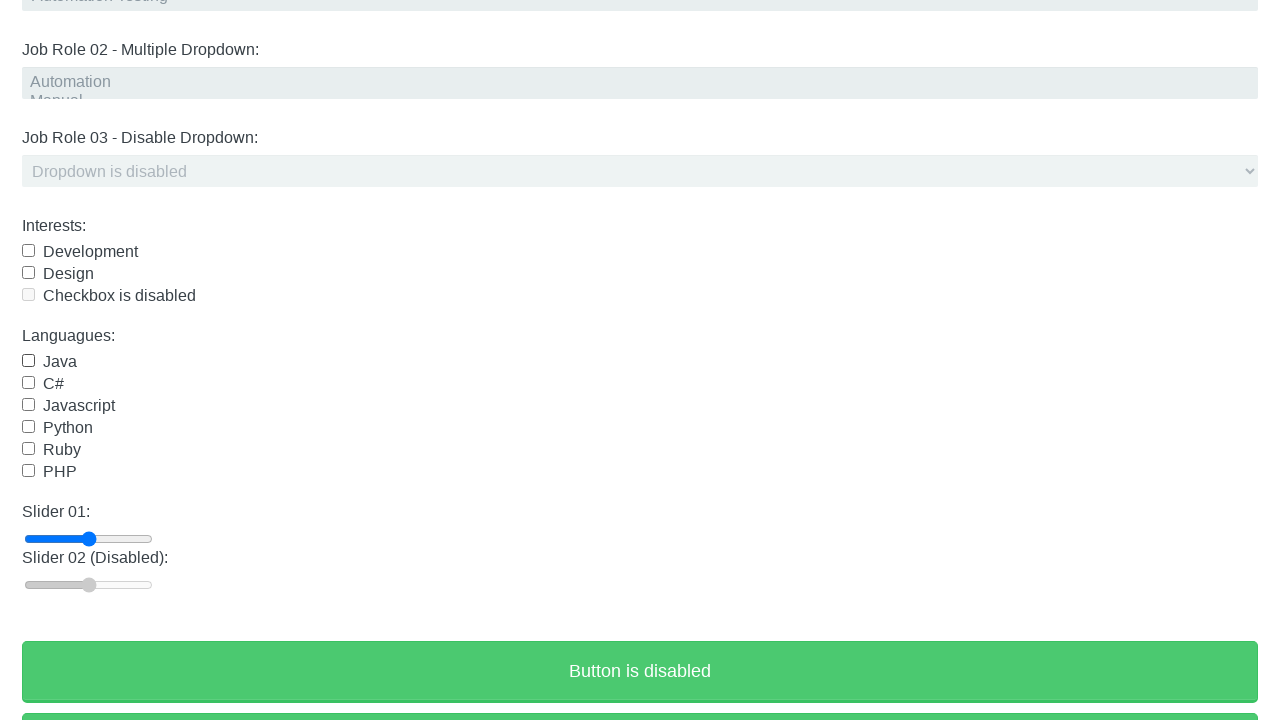